Tests file upload functionality by selecting a file using the file input and clicking the upload button, then verifying the success message is displayed.

Starting URL: https://the-internet.herokuapp.com/upload

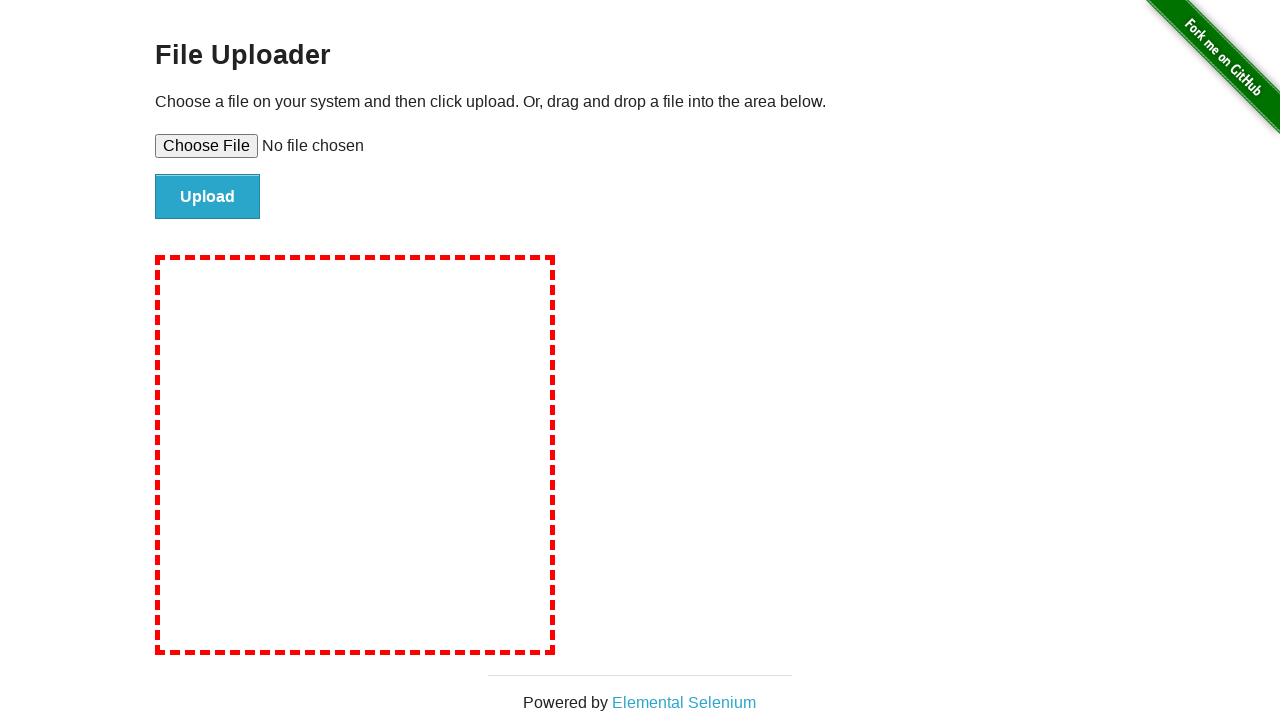

Created test file at /tmp/test_upload.txt with sample content
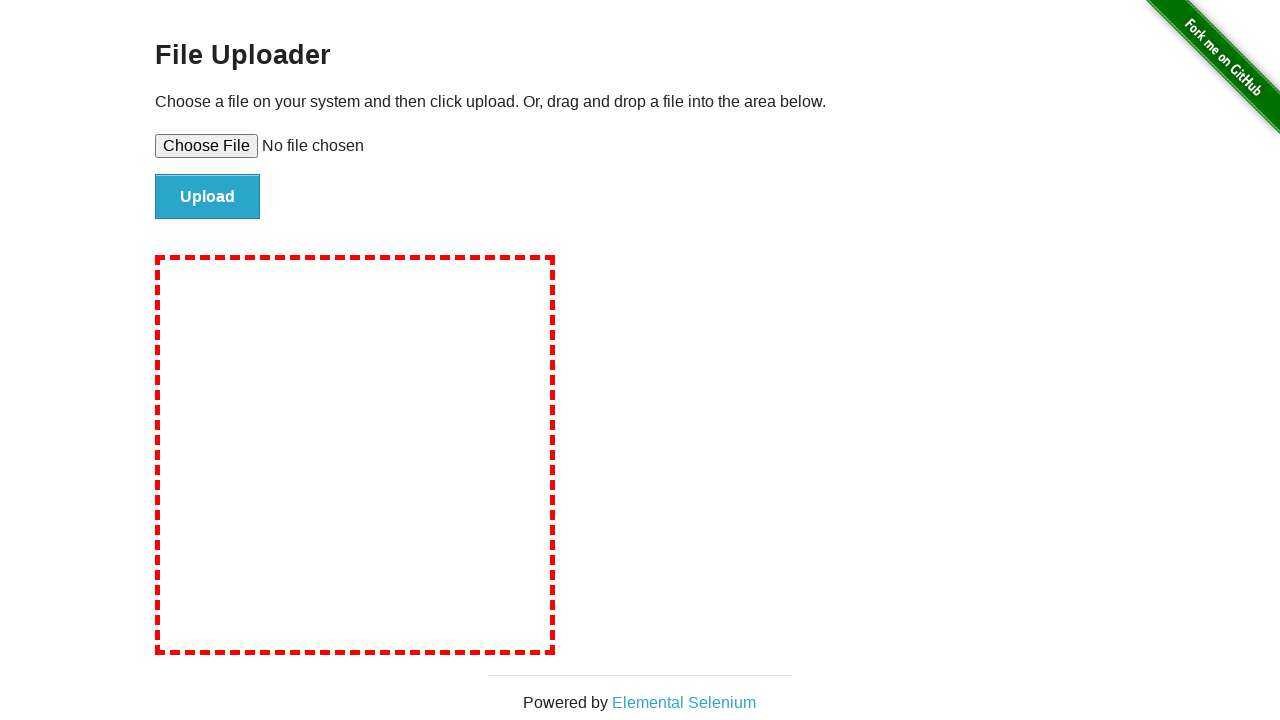

Selected file for upload using file input element
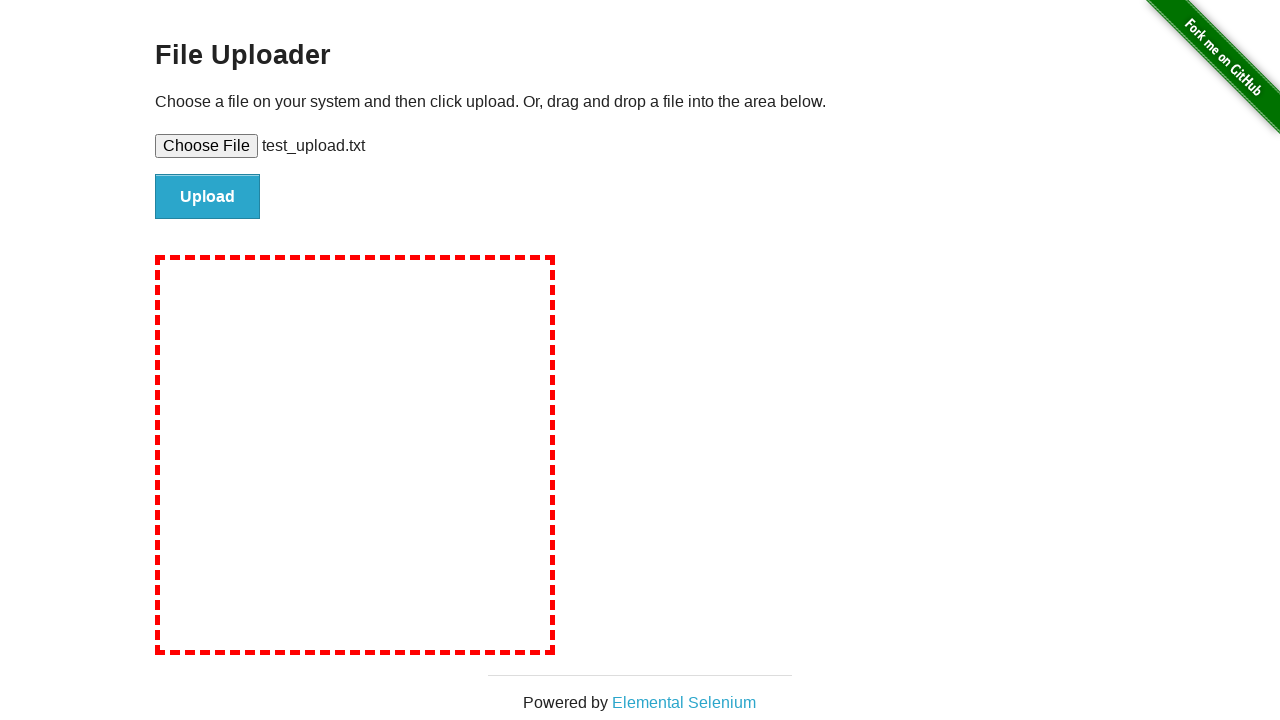

Clicked the upload button to submit the file at (208, 197) on #file-submit
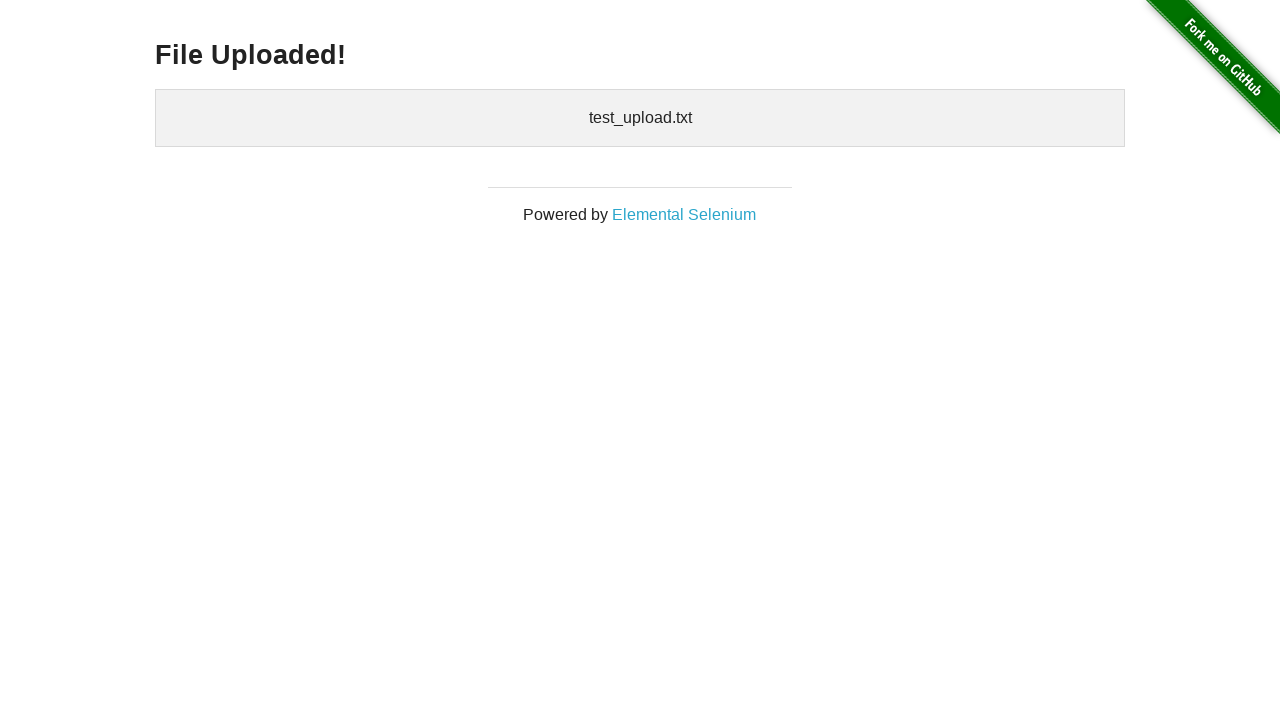

File upload success message appeared
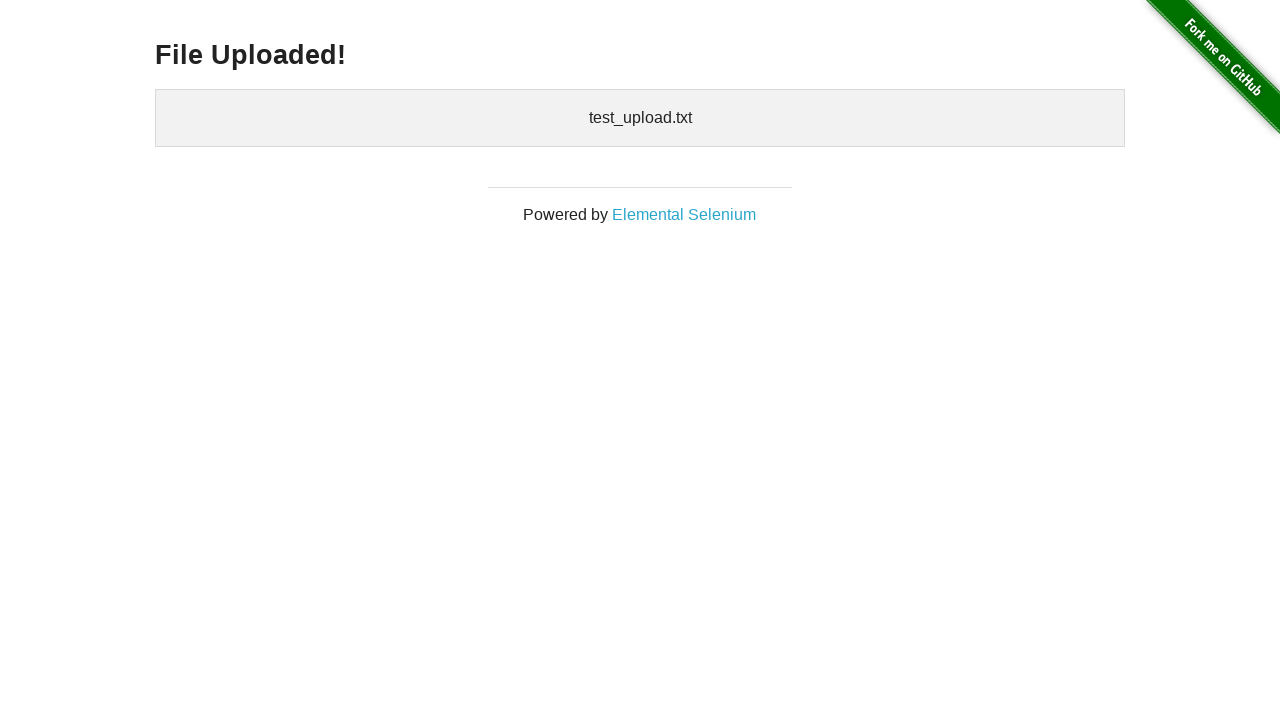

Verified that 'File Uploaded!' success message is visible
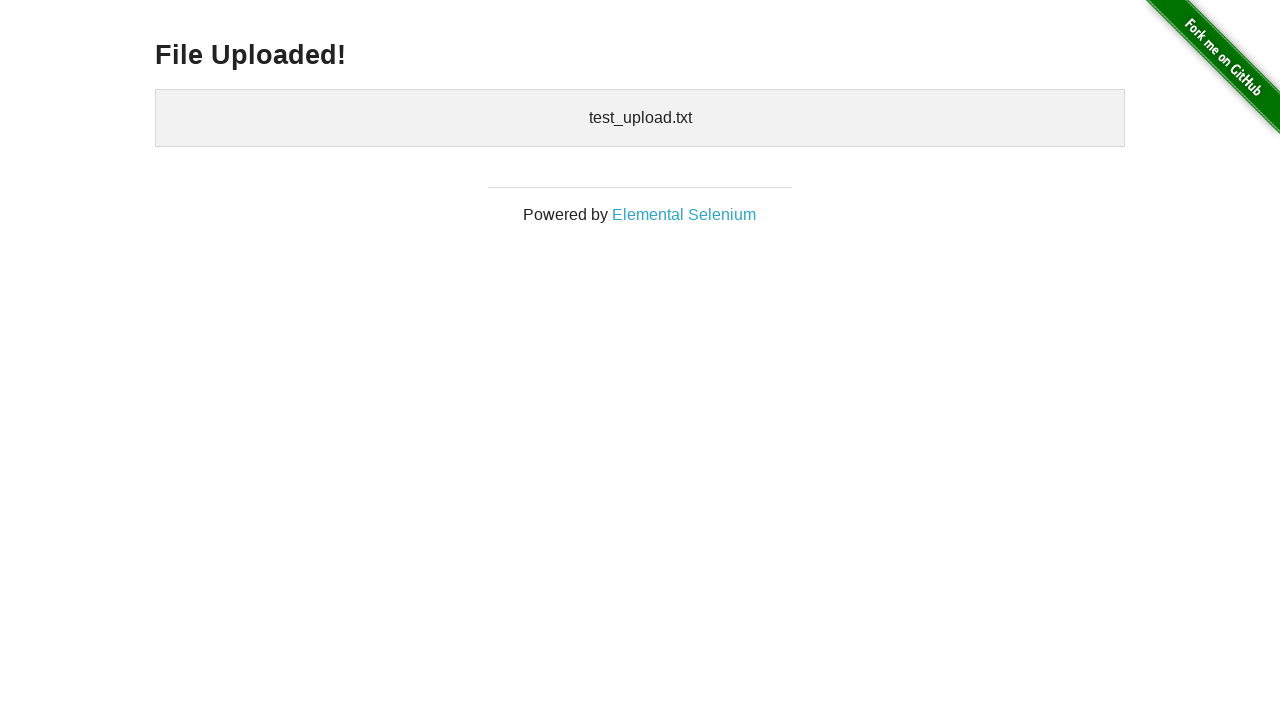

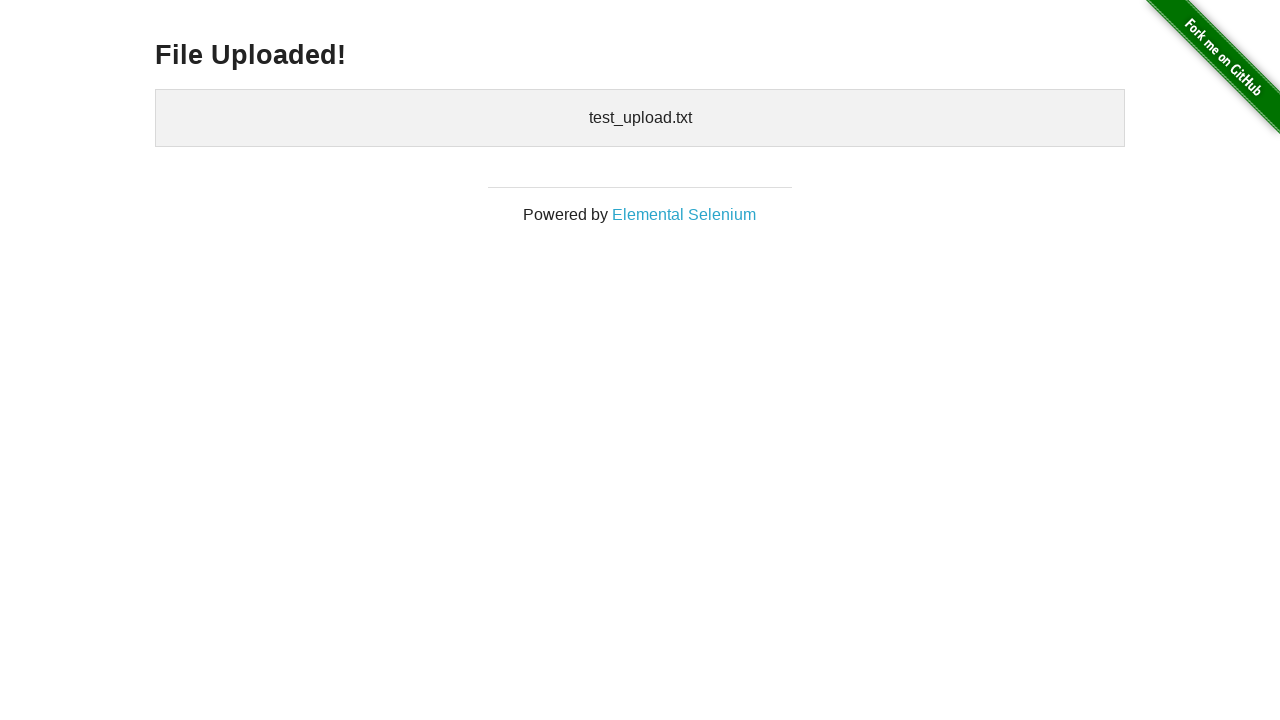